Tests confirmation alert dialog by clicking the confirm button and accepting the confirmation

Starting URL: https://demoqa.com/alerts

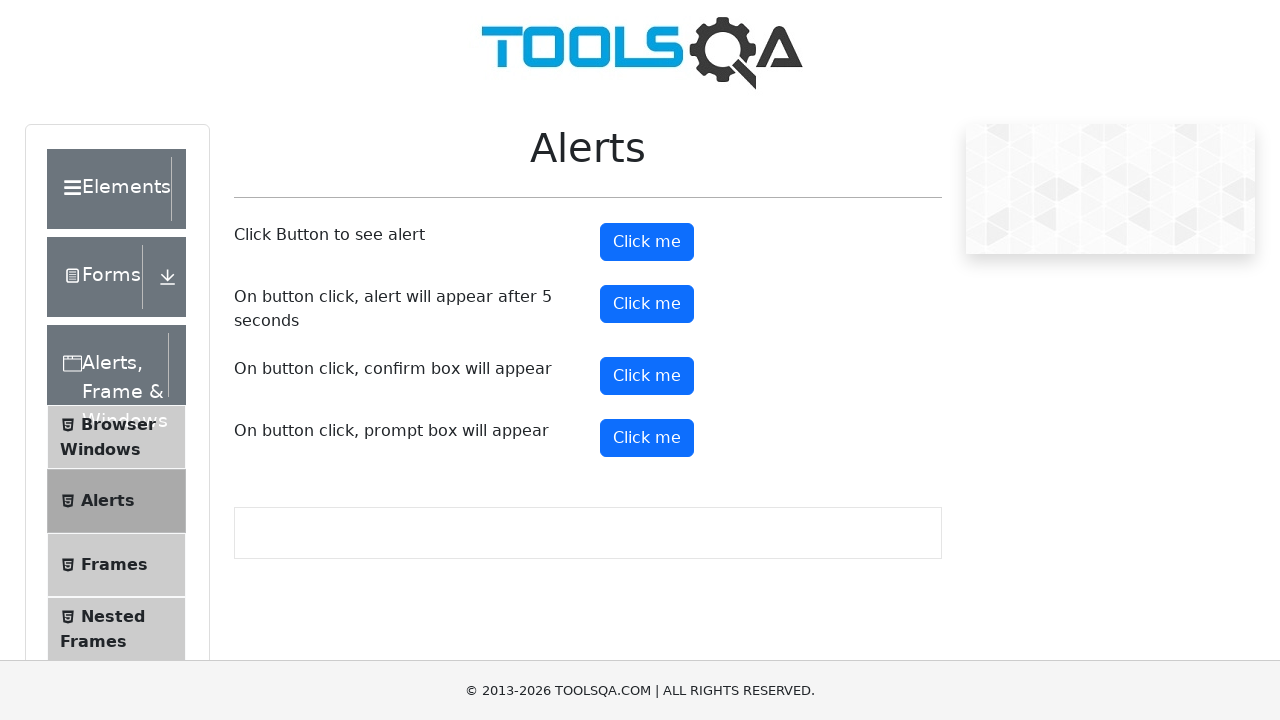

Set up dialog handler to accept confirmation alerts
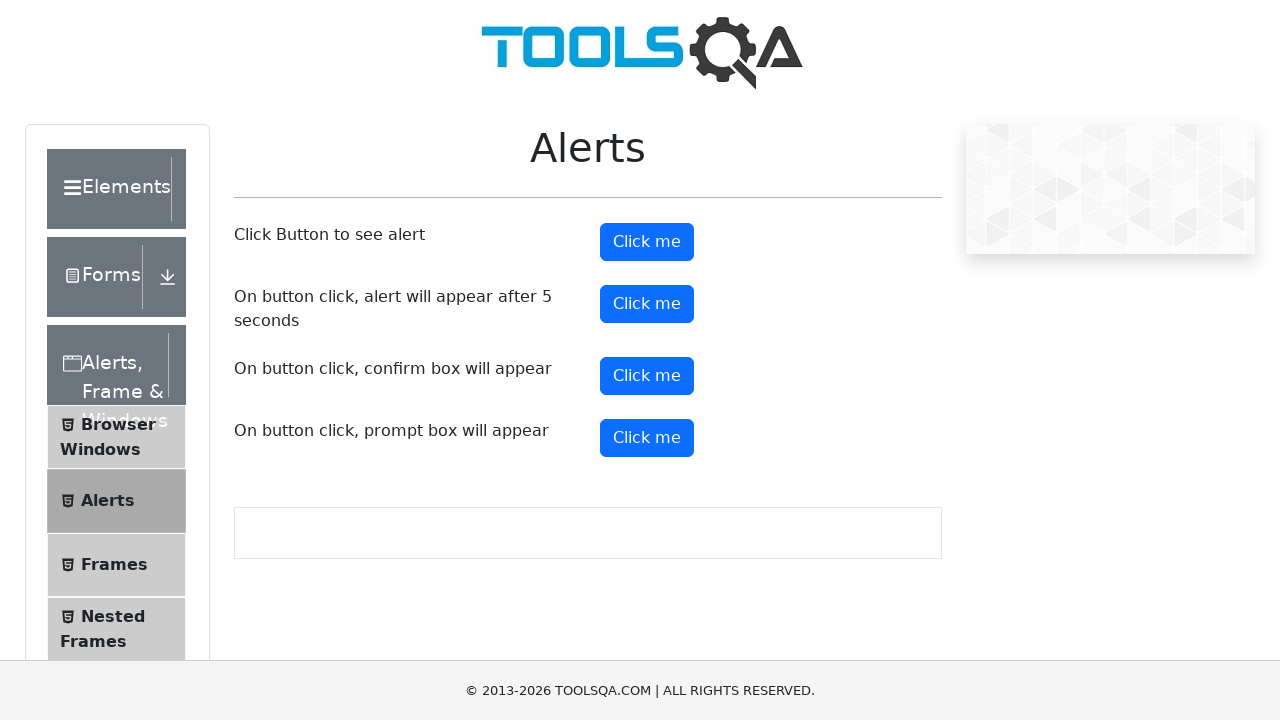

Clicked the confirm button to trigger confirmation alert at (647, 376) on #confirmButton
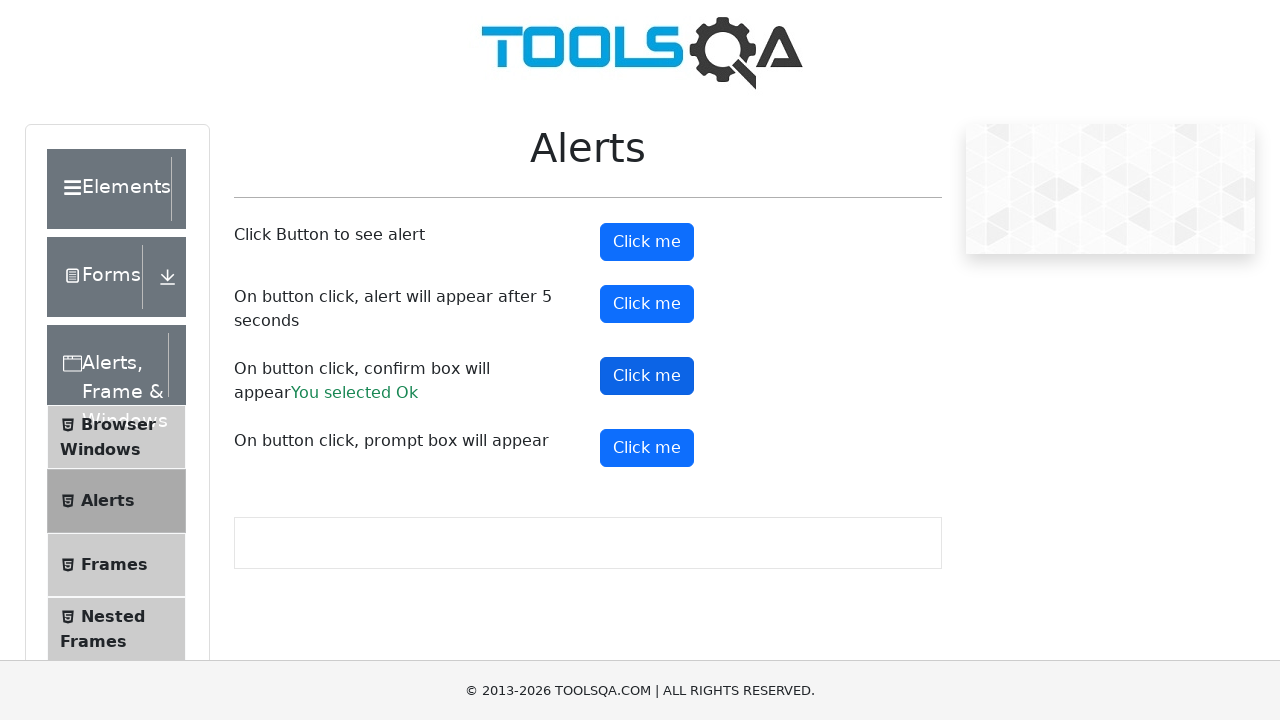

Waited for confirmation dialog to be processed
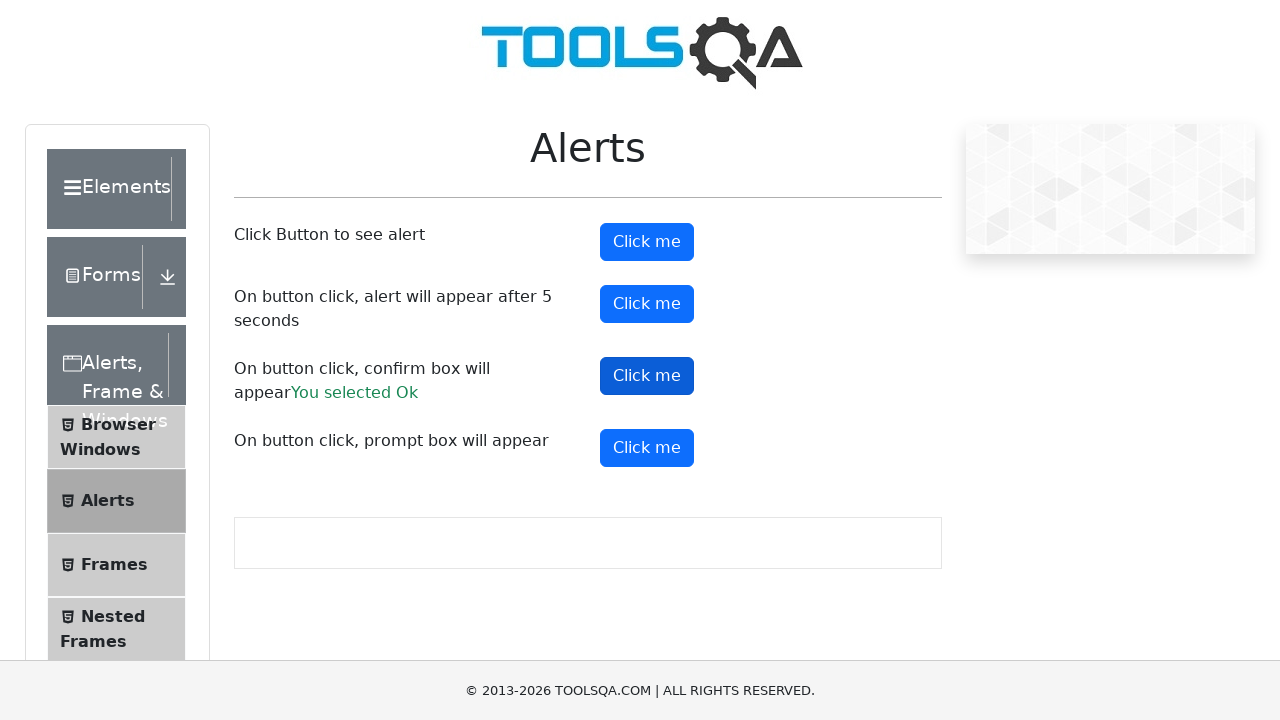

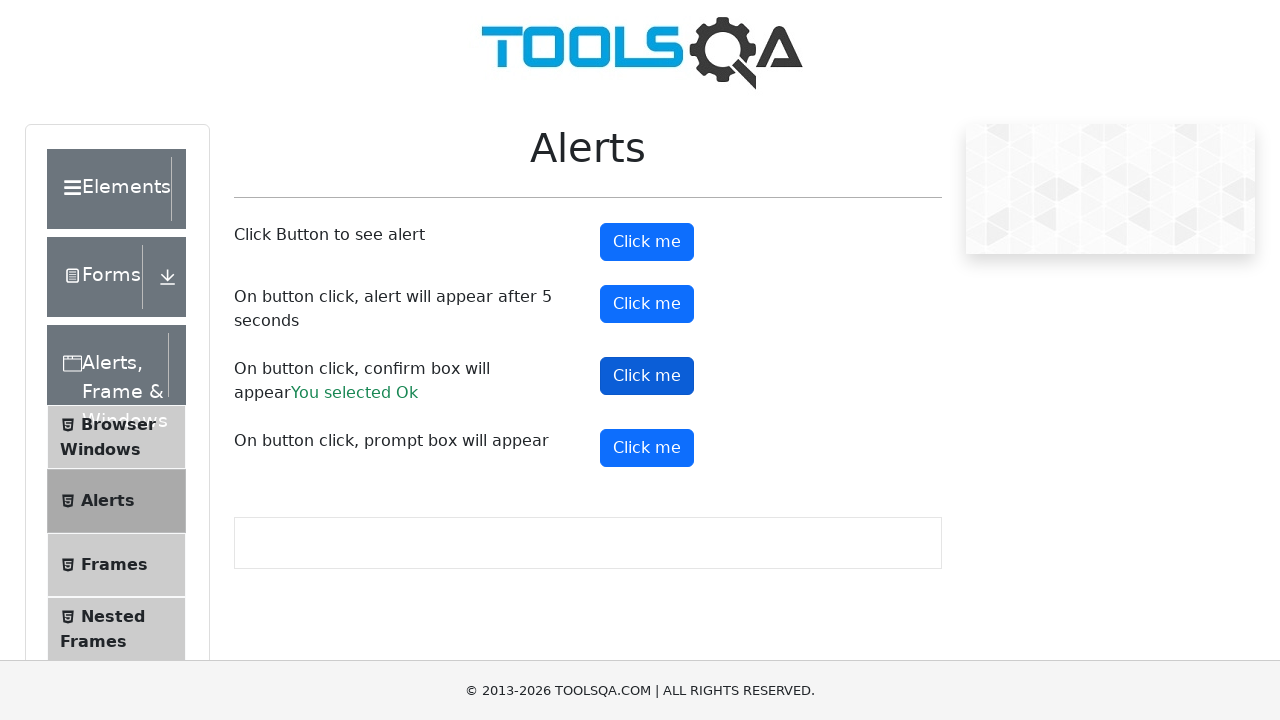